Tests file upload functionality on demoqa.com by selecting a file via the upload input, then clicks the download button to test download functionality.

Starting URL: https://demoqa.com/upload-download

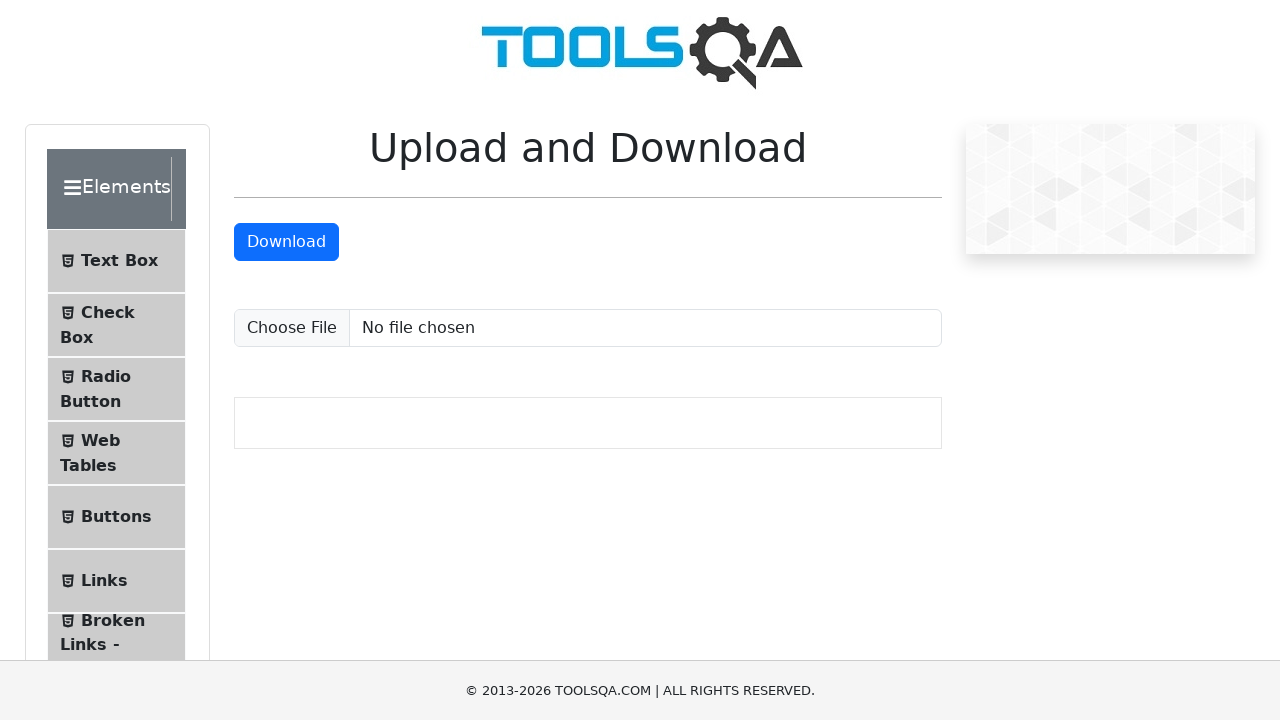

Selected test file for upload via file input
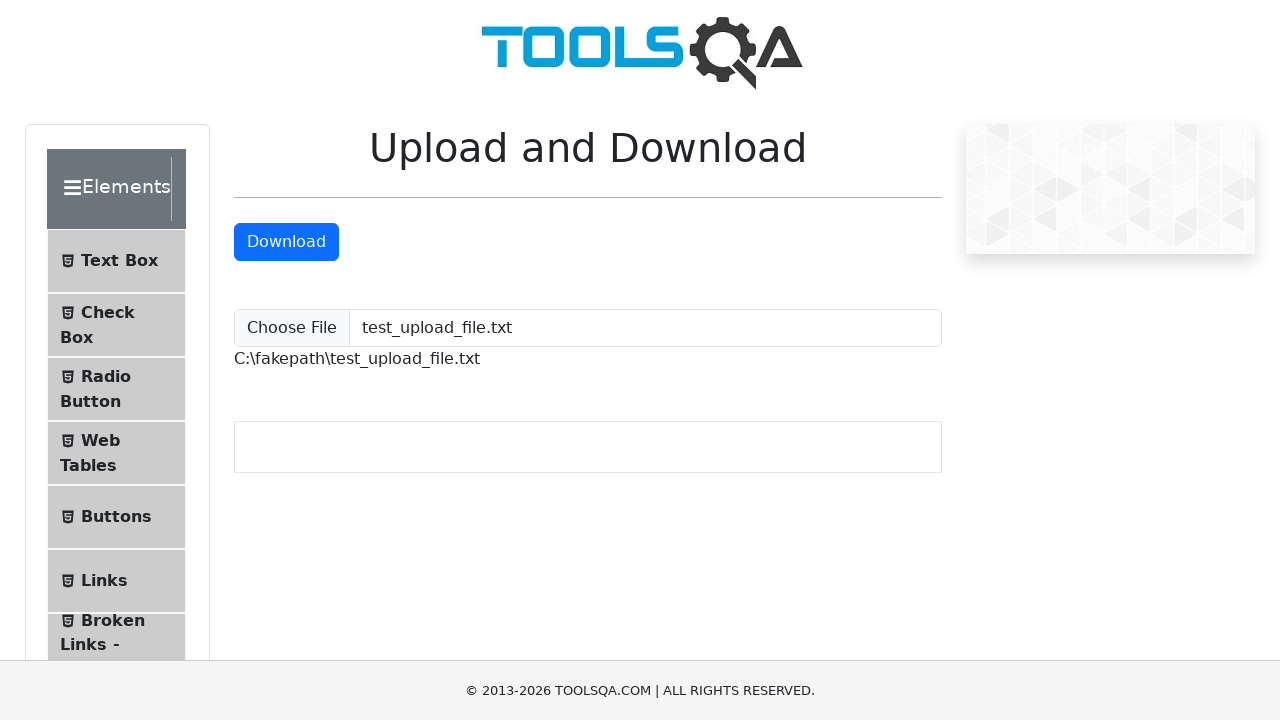

Upload confirmation element appeared
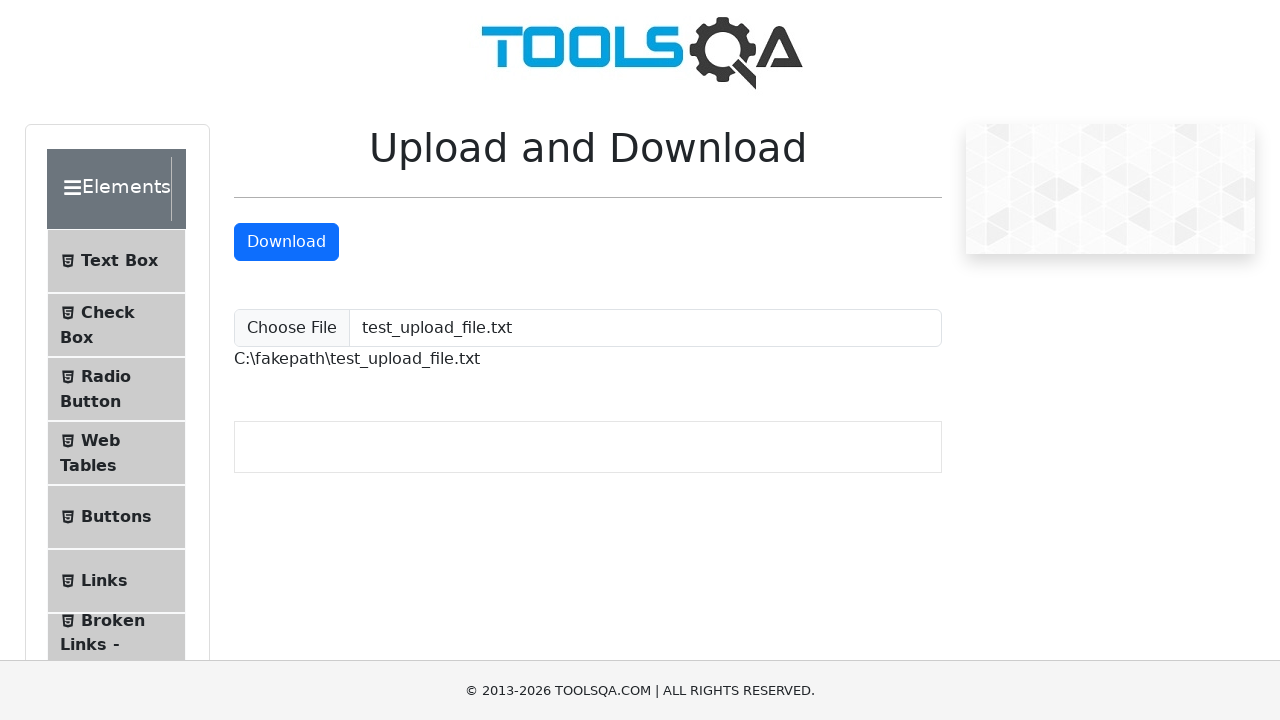

Clicked download button to test download functionality at (286, 242) on #downloadButton
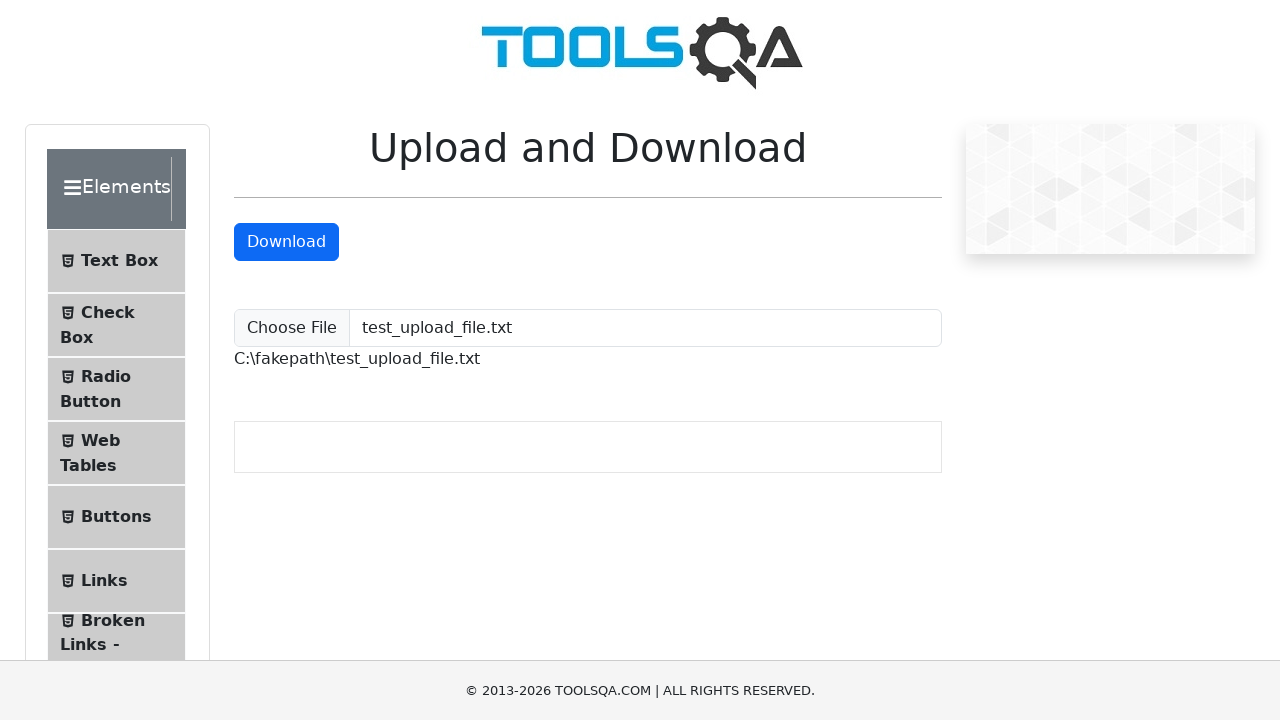

Cleaned up temporary test file
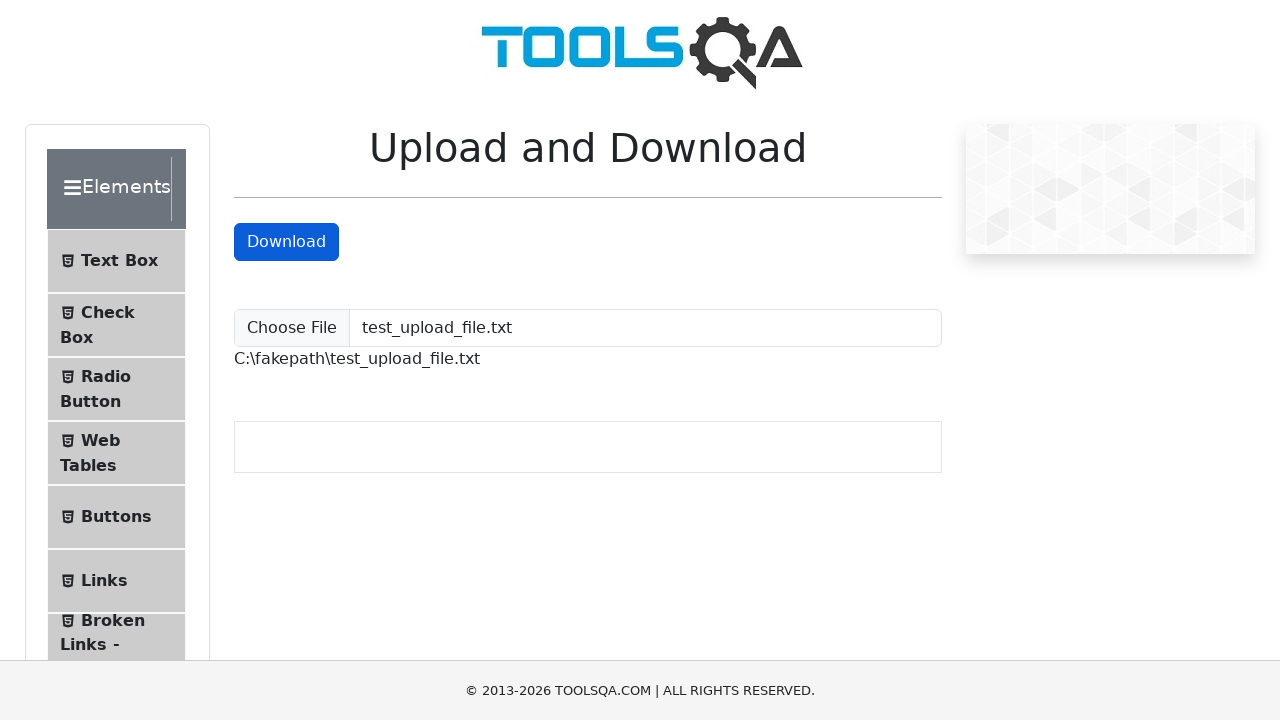

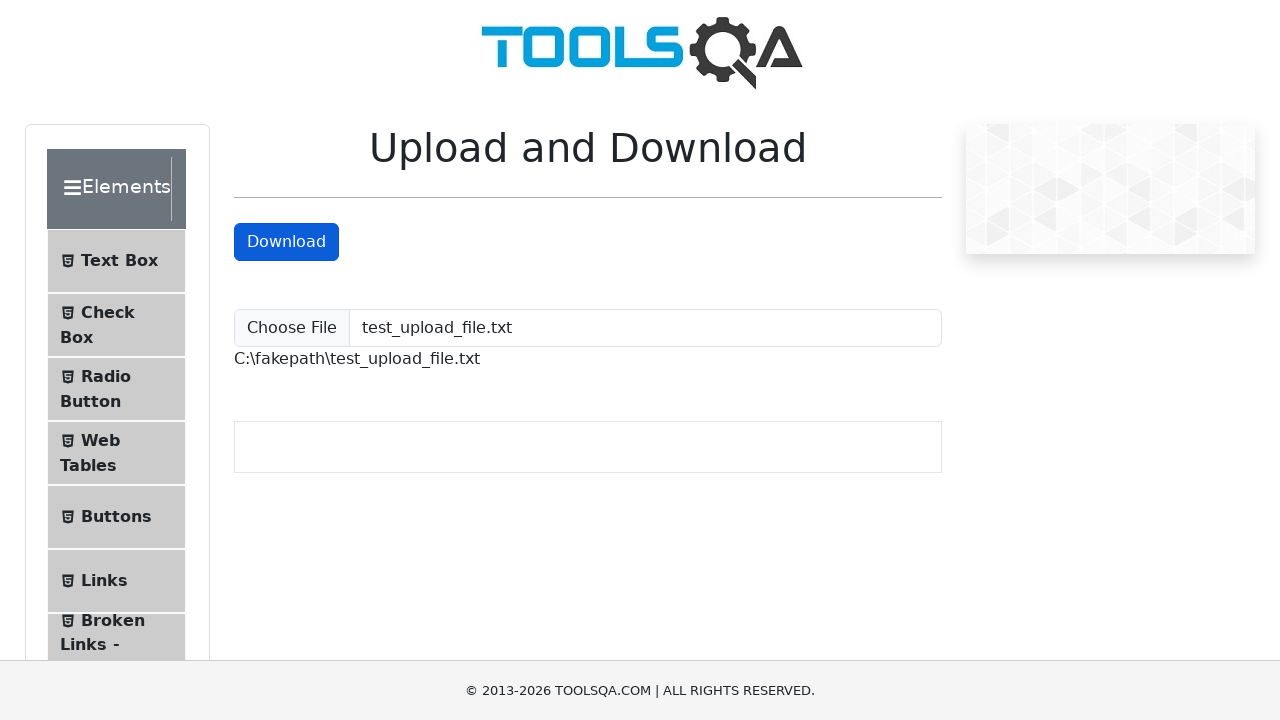